Tests closing a modal dialog by clicking the OK button.

Starting URL: https://testpages.eviltester.com/styled/alerts/fake-alert-test.html

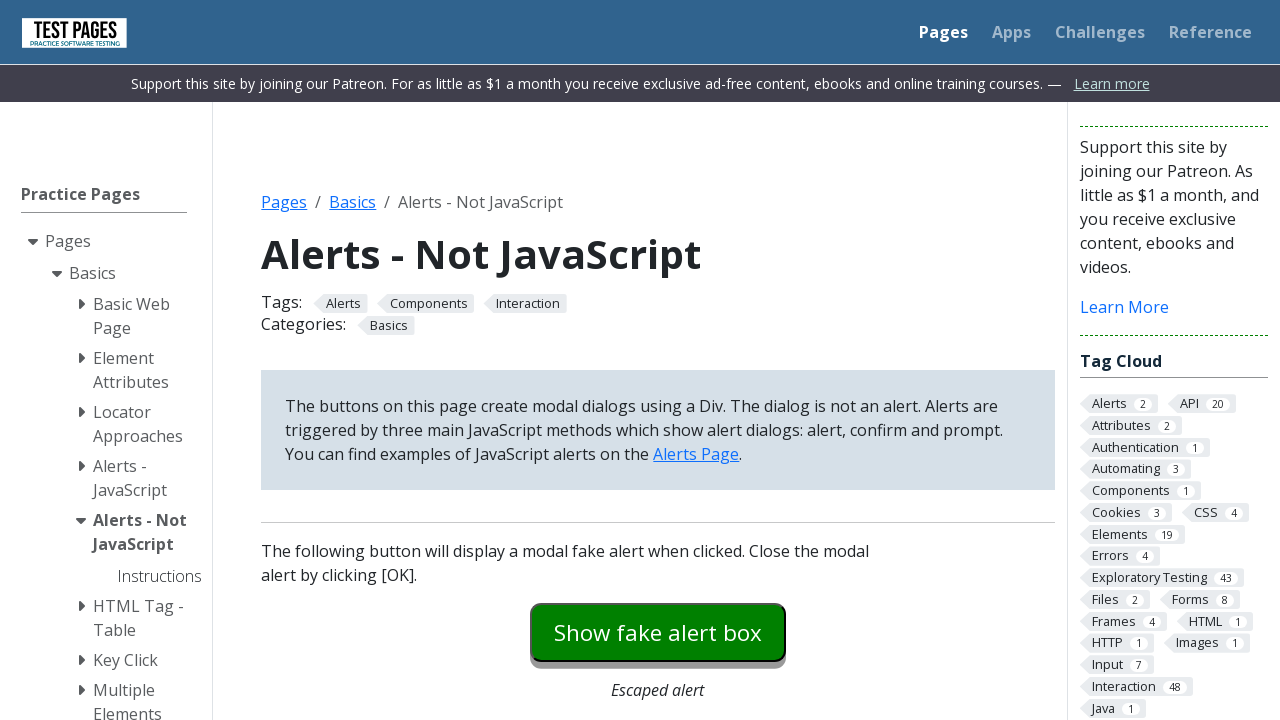

Clicked modal dialog trigger to open fake alert at (658, 360) on #modaldialog
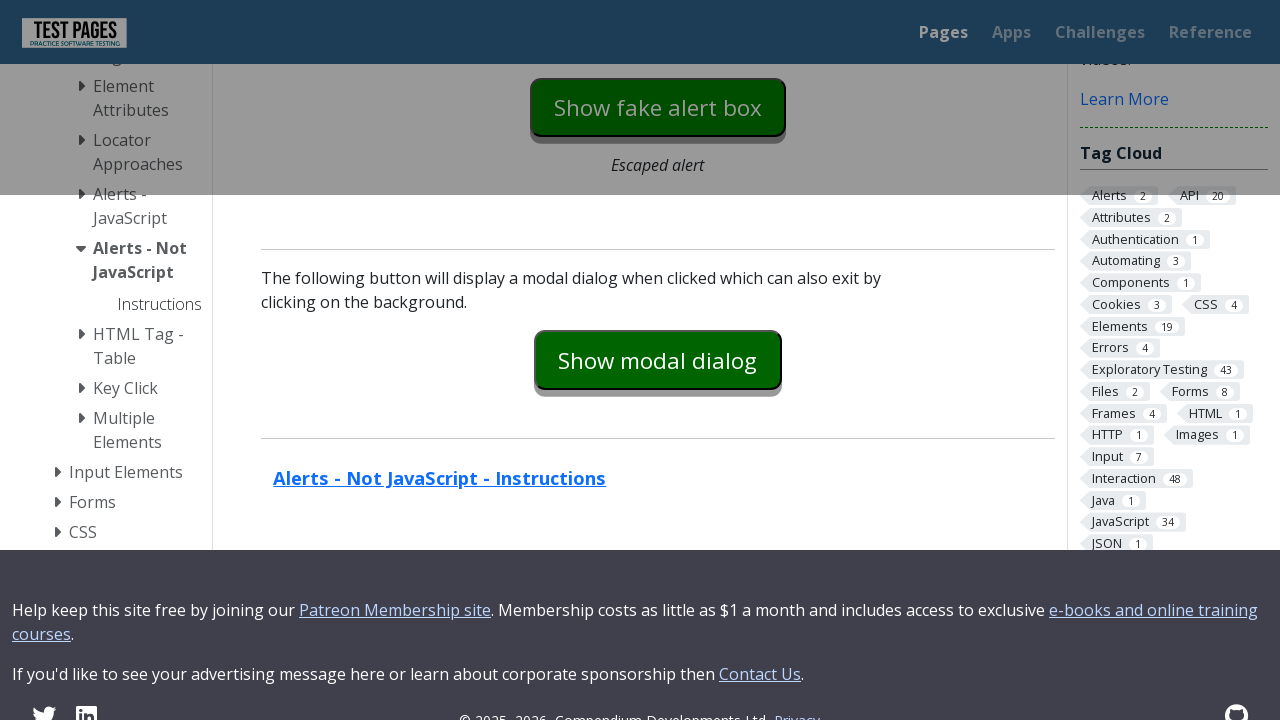

Modal dialog text became visible
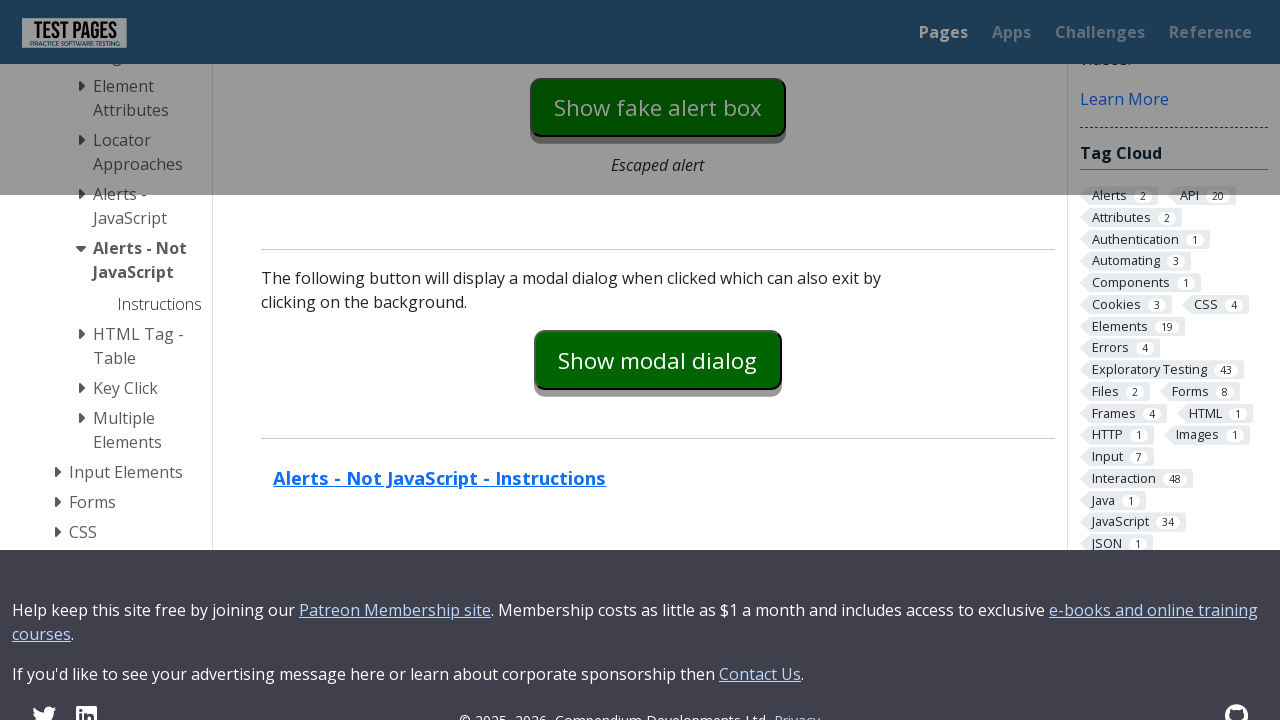

Clicked OK button to close modal dialog at (719, 361) on #dialog-ok
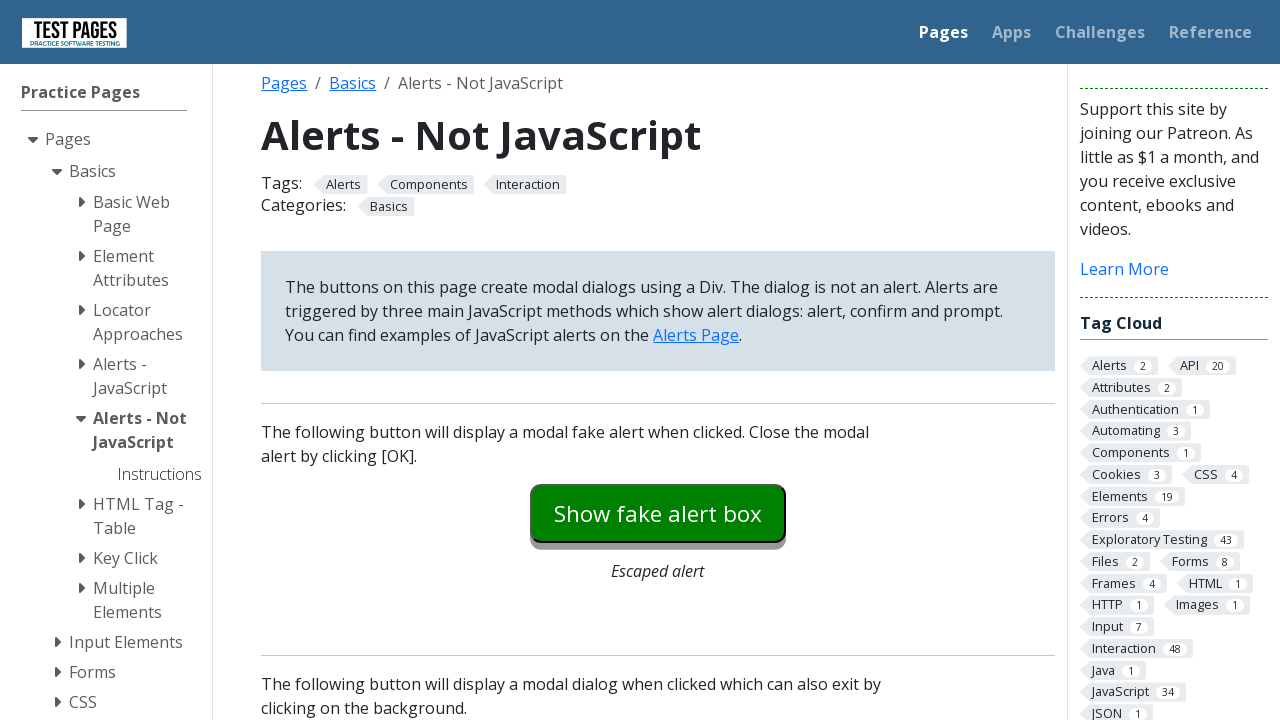

Modal dialog closed and text is no longer visible
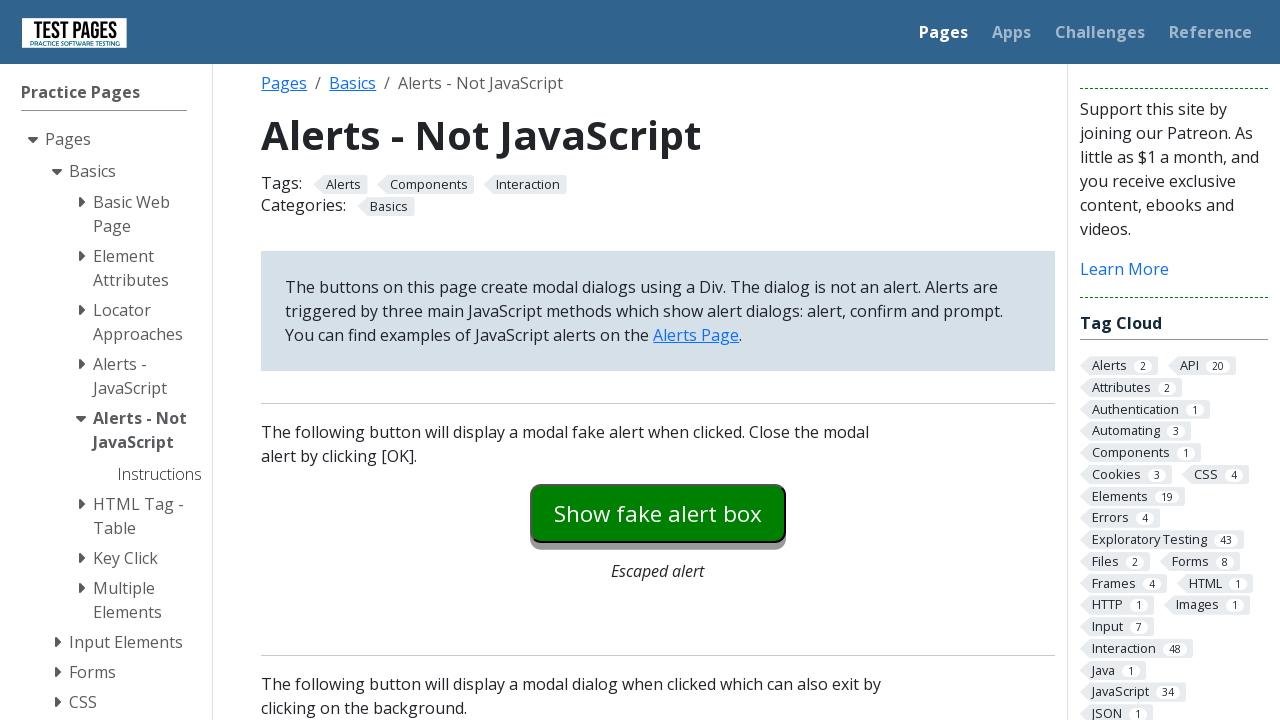

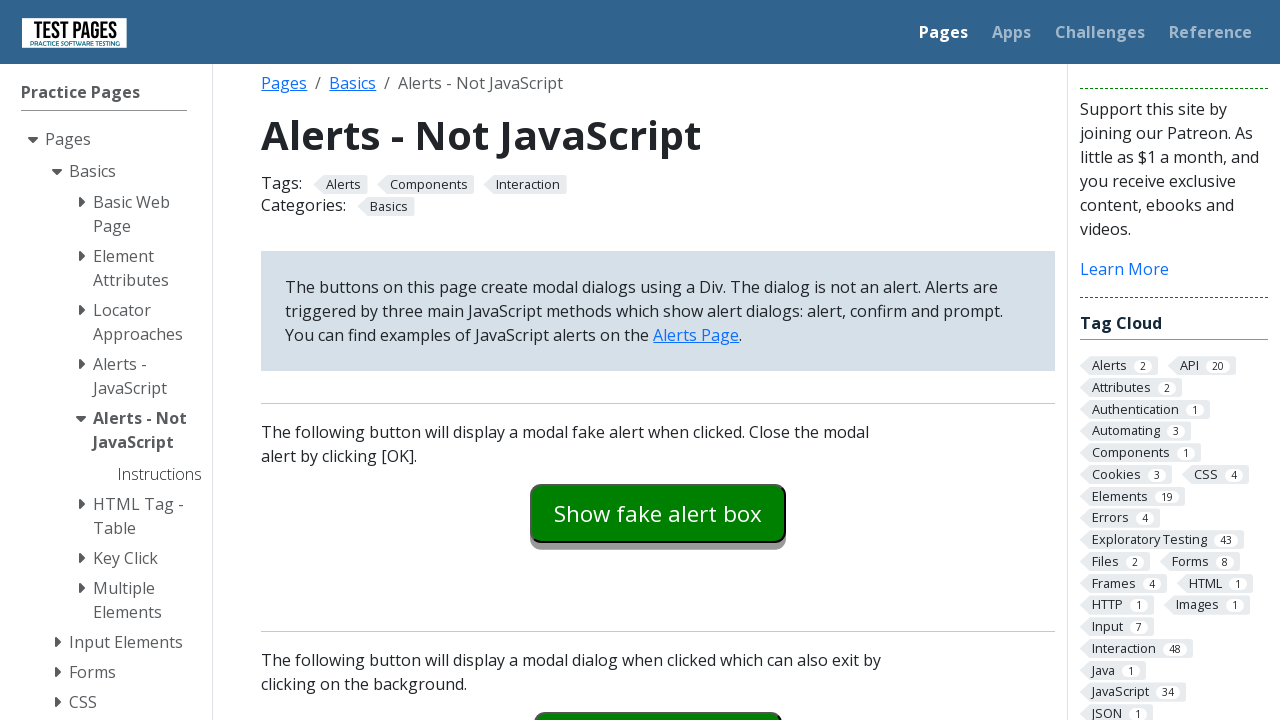